Tests dynamic loading with explicit waits by clicking Start, waiting for the button to become invisible, observing the loading indicator, and verifying the final message appears.

Starting URL: https://the-internet.herokuapp.com/dynamic_loading/1

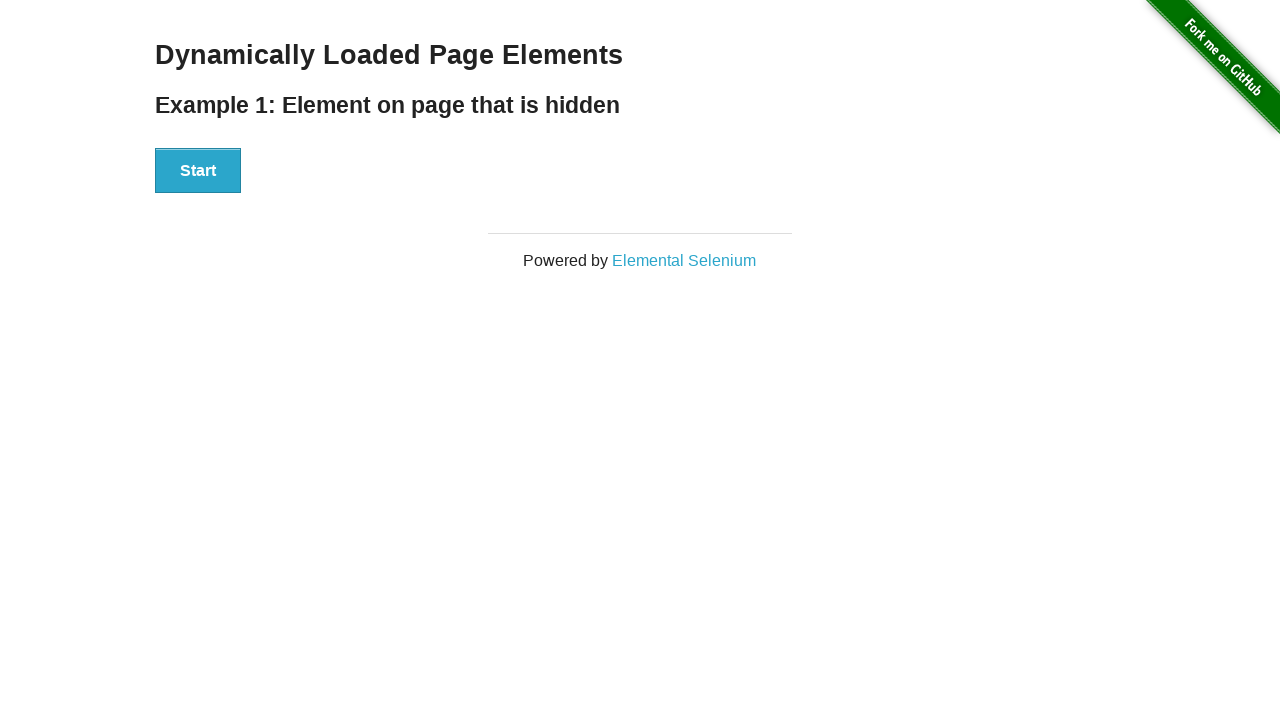

Clicked the Start button at (198, 171) on xpath=//*[.='Start']
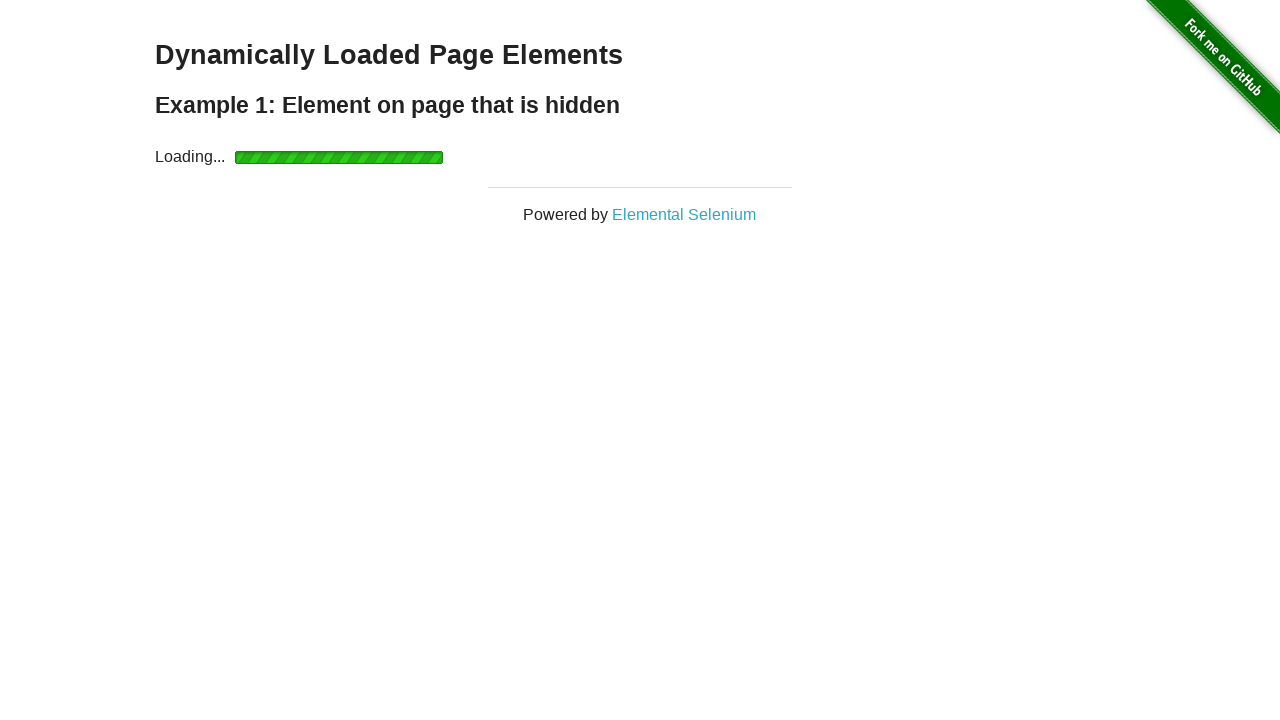

Start button became invisible
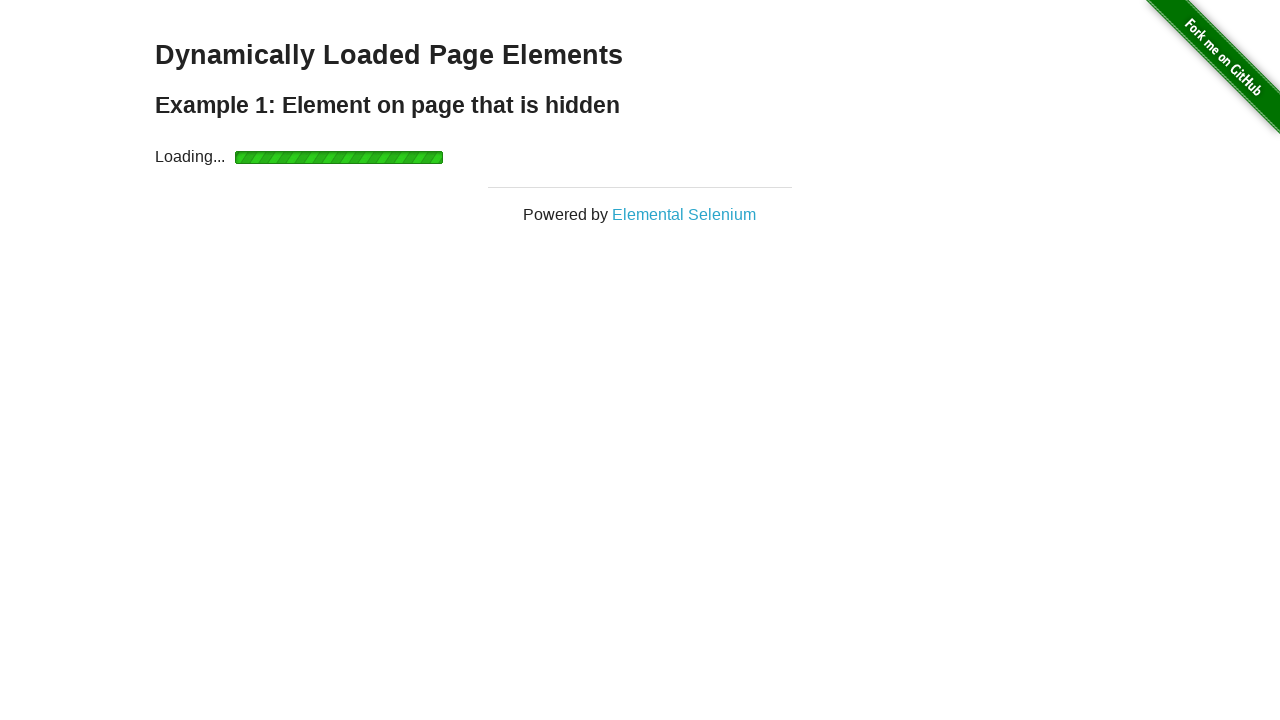

Loading indicator became visible
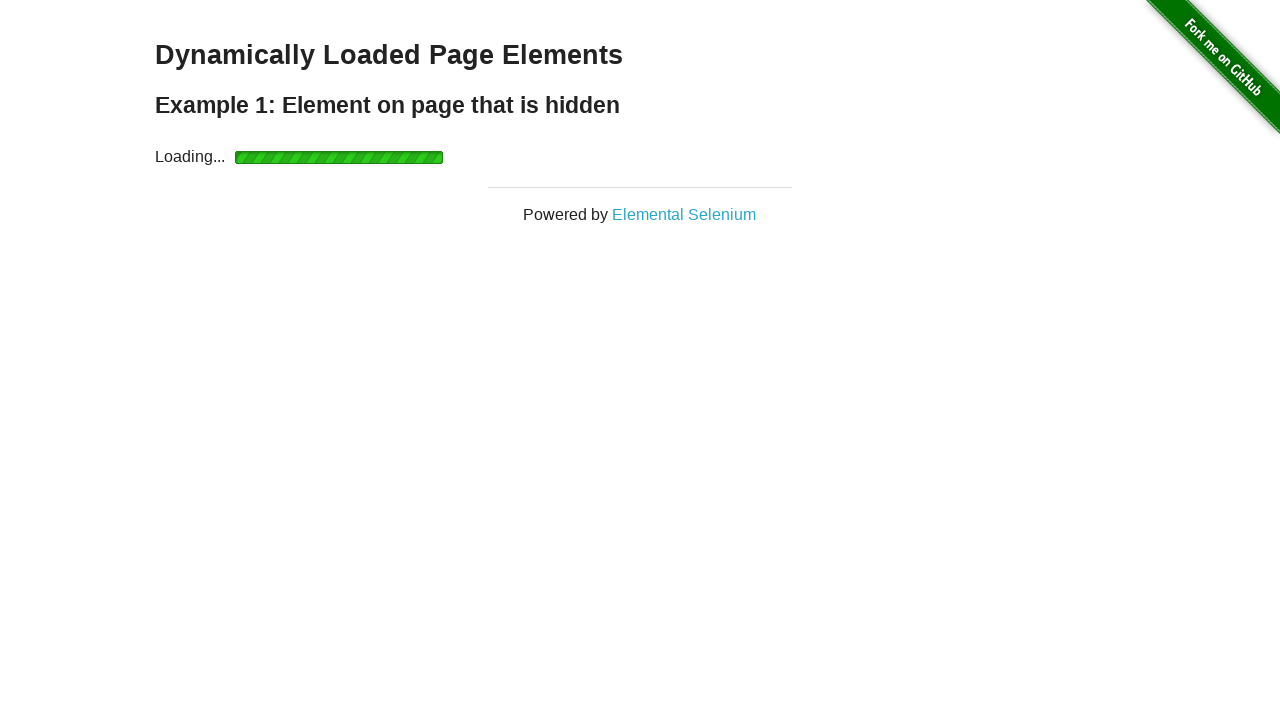

Loading indicator became invisible
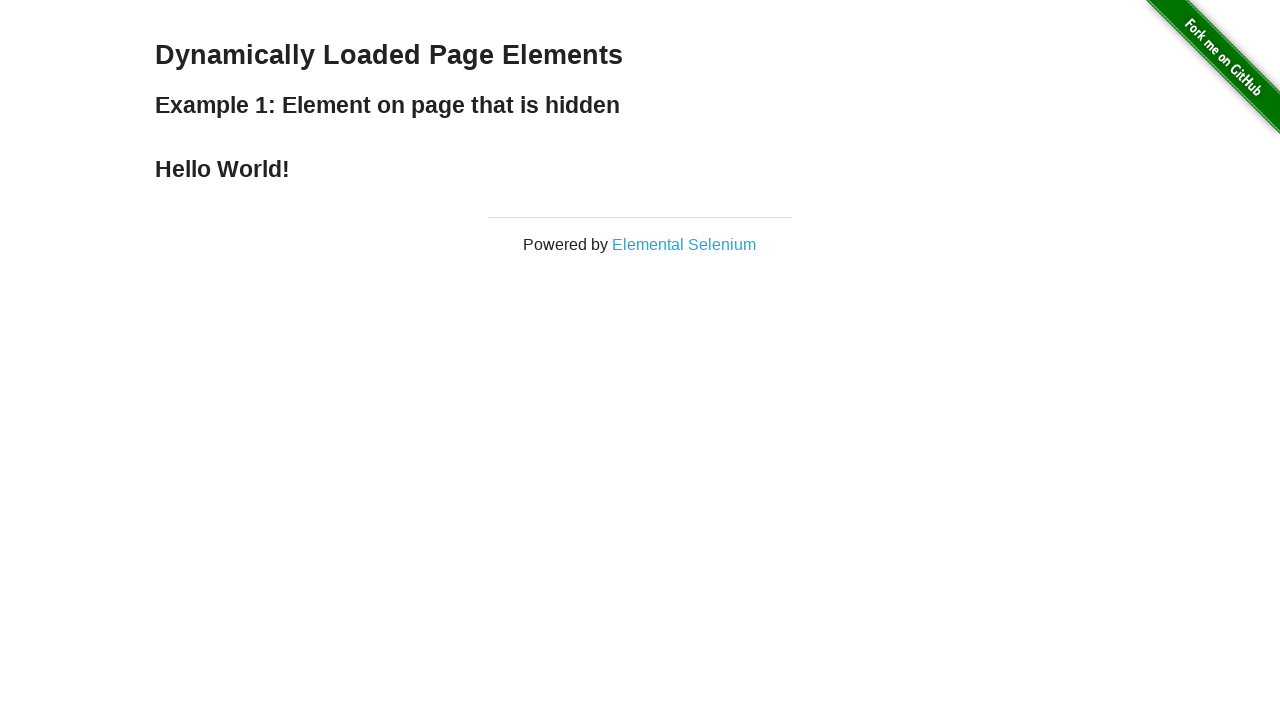

Finish message element appeared - dynamic loading completed successfully
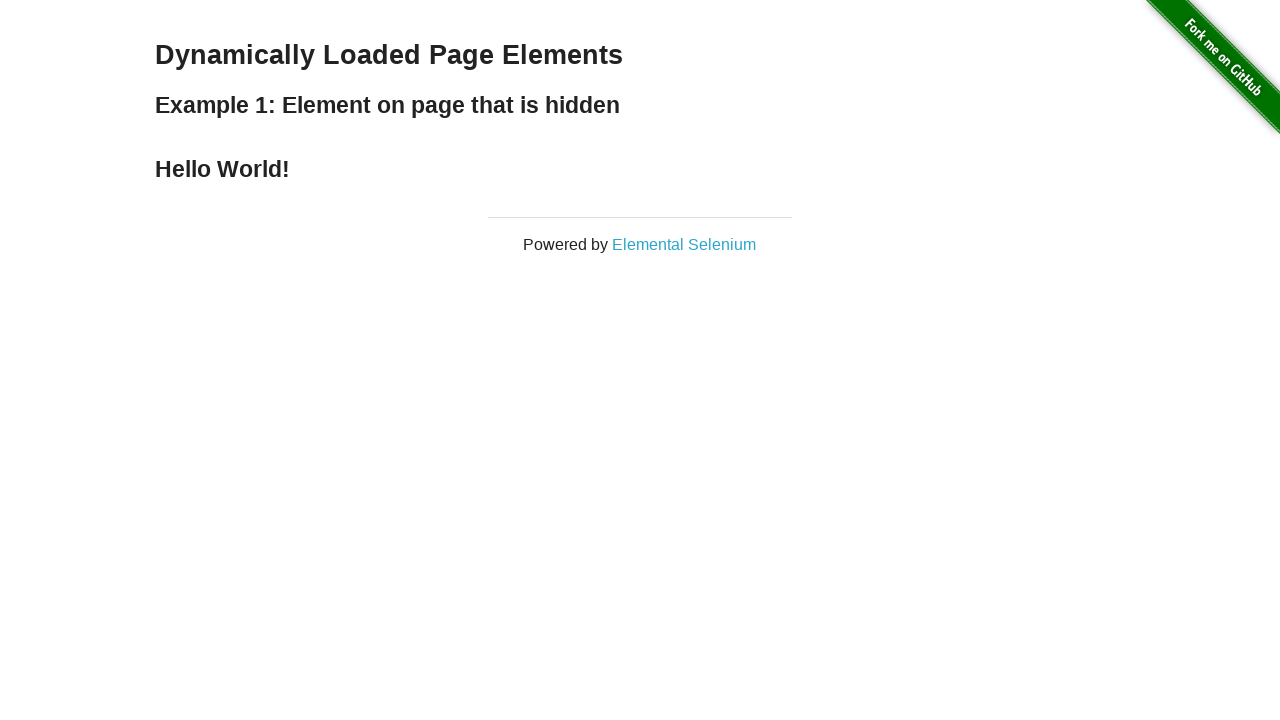

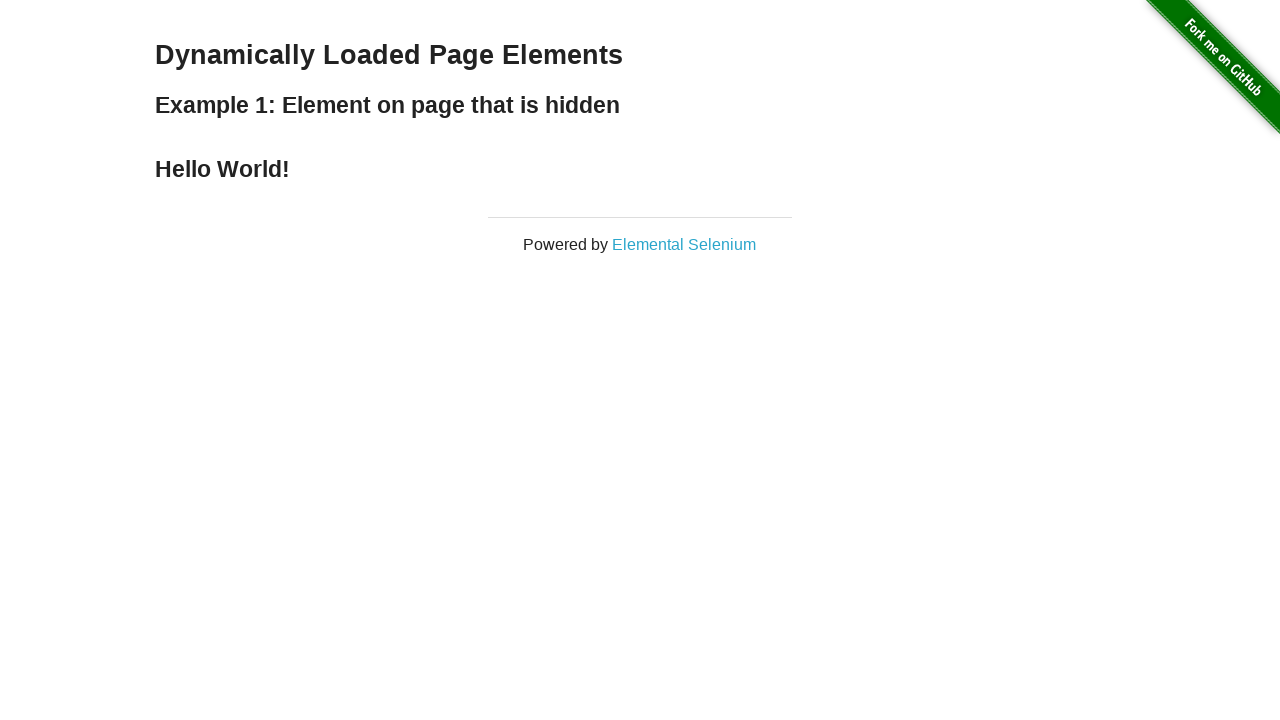